Tests checkbox functionality by finding all checkboxes on the page and clicking each one, with special handling for a "sunday" checkbox

Starting URL: https://testautomationpractice.blogspot.com/

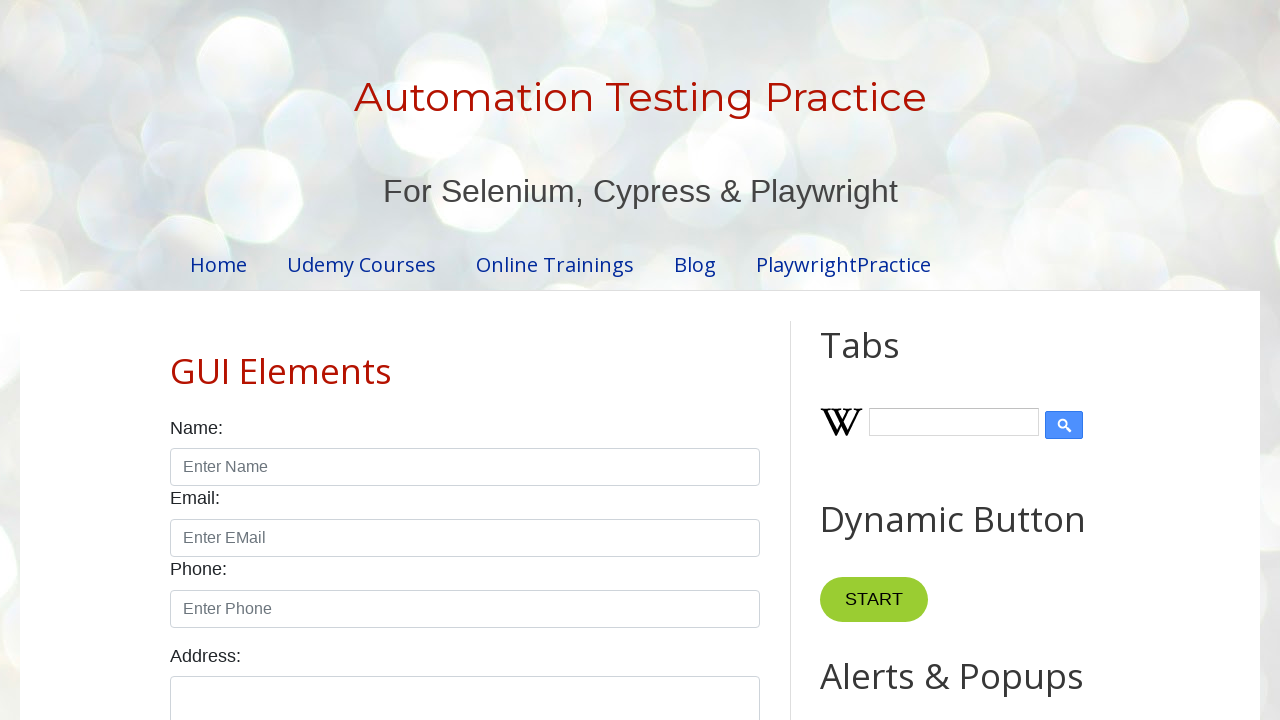

Waited for checkboxes to load on the page
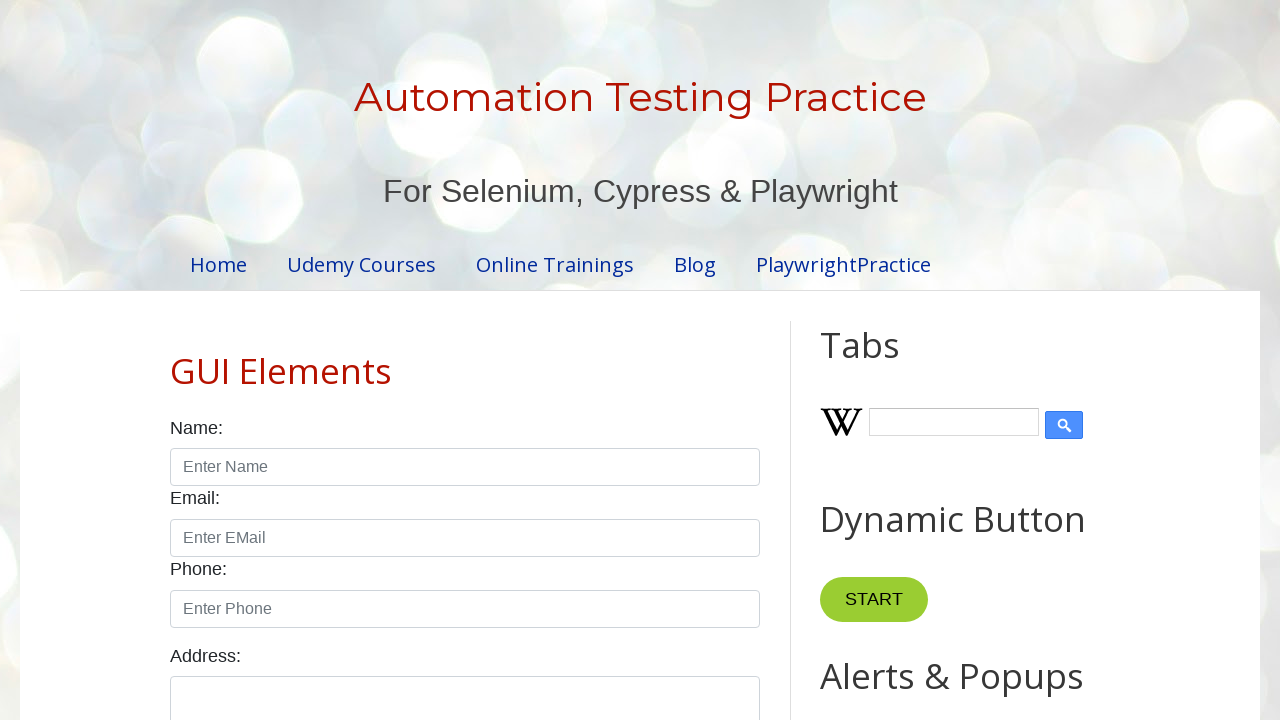

Located all checkboxes on the page
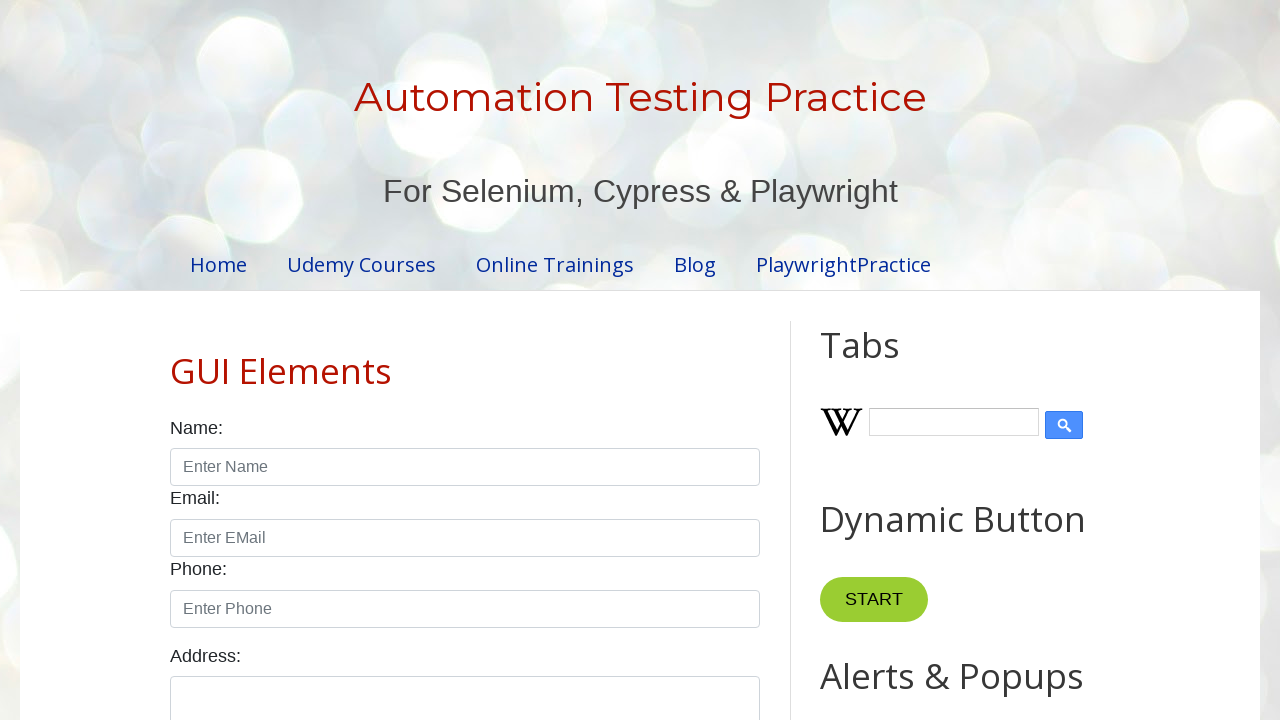

Found 7 checkboxes total
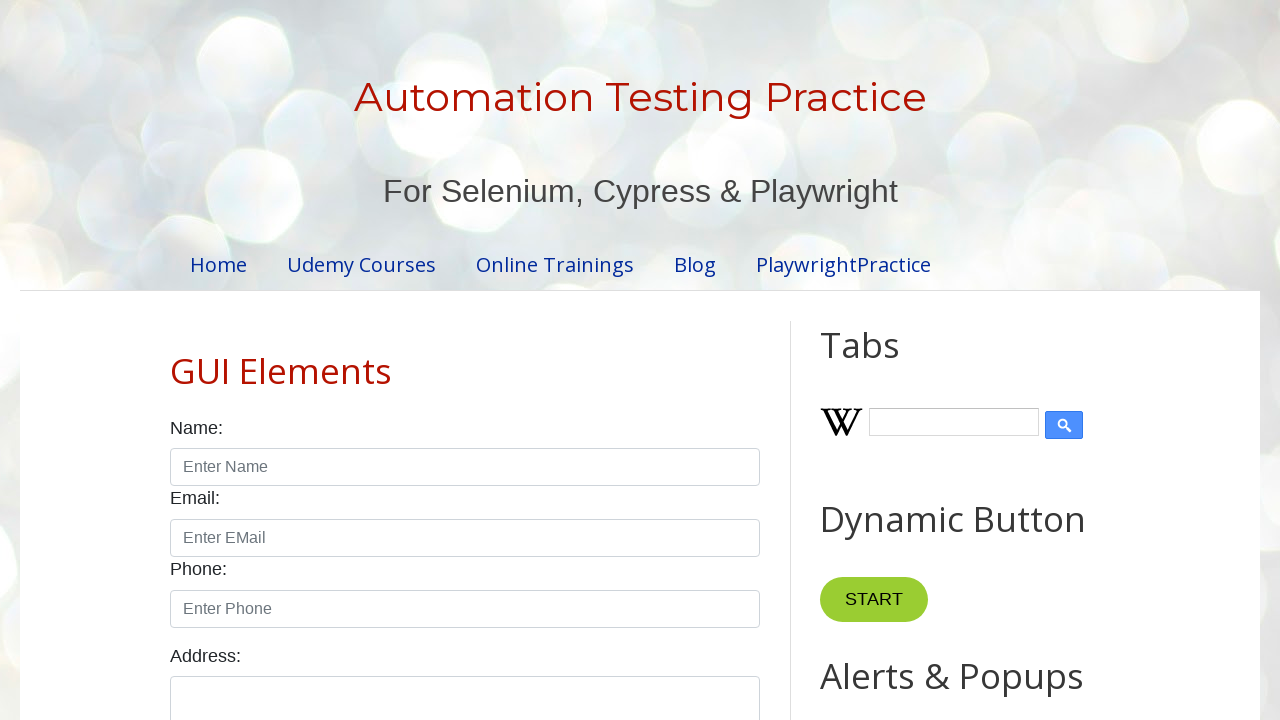

Clicked checkbox 1 at (176, 360) on input.form-check-input[type='checkbox'] >> nth=0
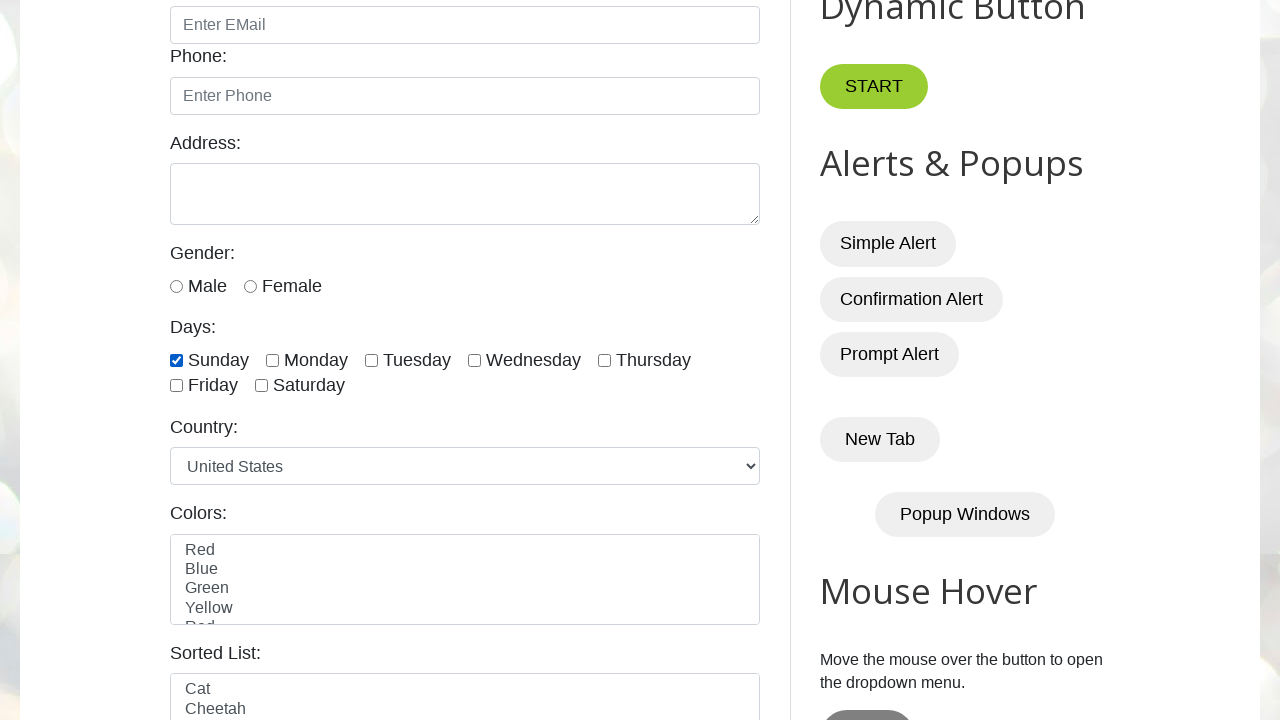

Retrieved label text for checkbox 1: 'Sunday'
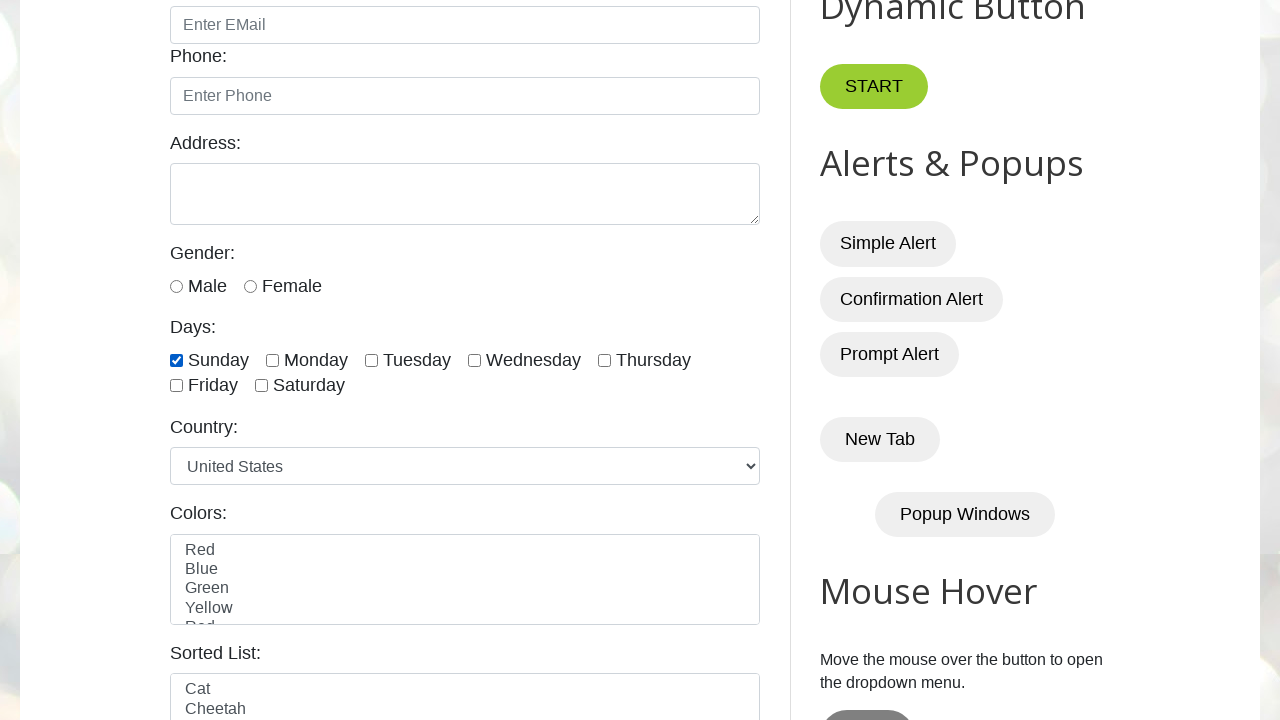

Unchecked 'sunday' checkbox at (176, 360) on input.form-check-input[type='checkbox'] >> nth=0
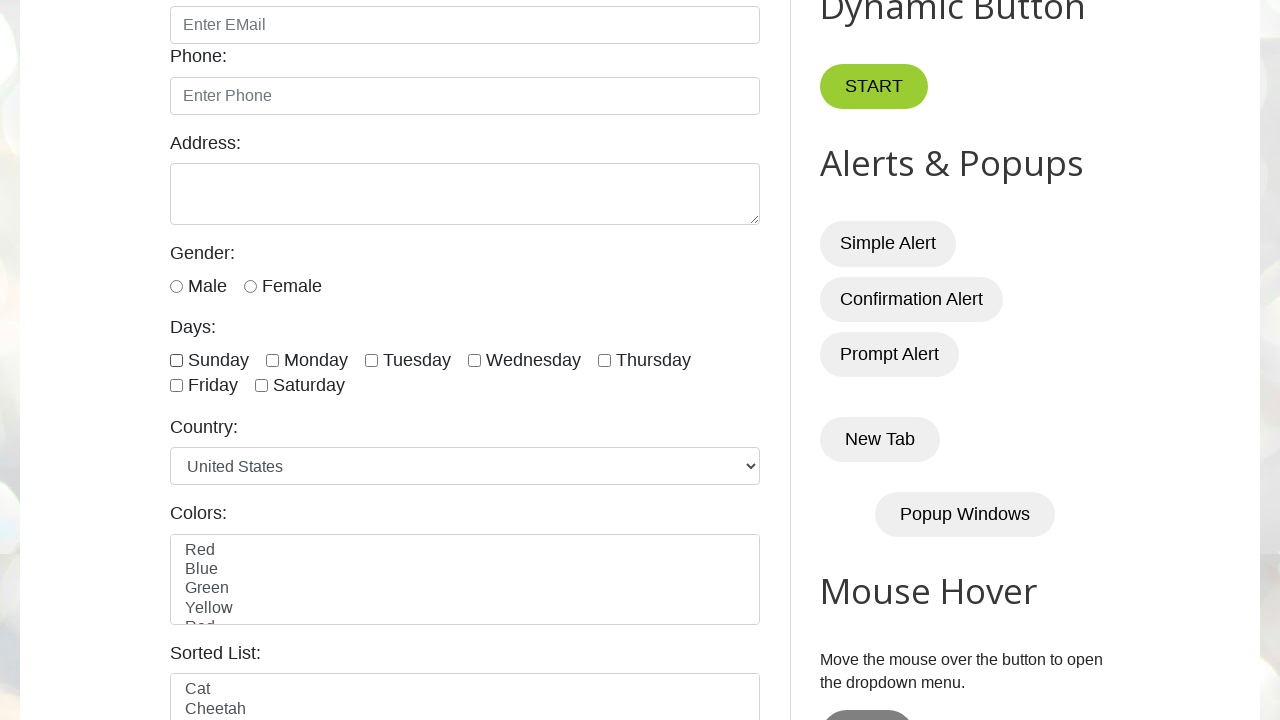

Clicked checkbox 2 at (272, 360) on input.form-check-input[type='checkbox'] >> nth=1
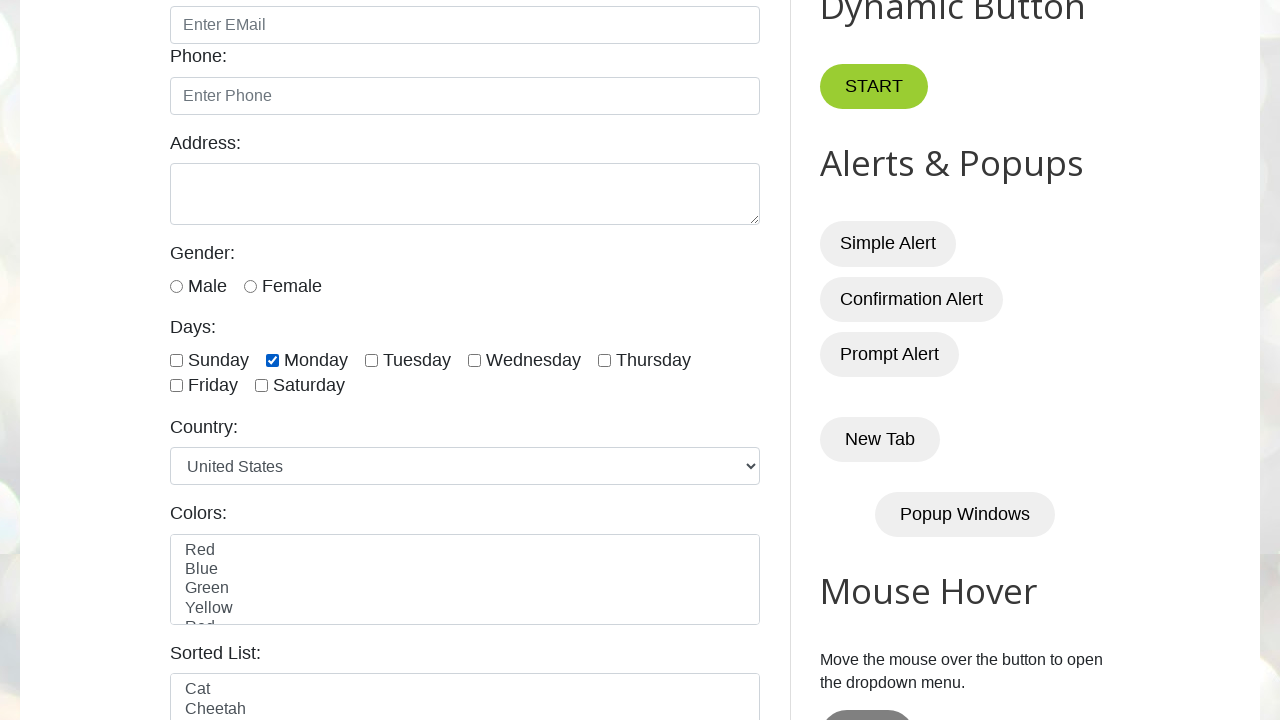

Retrieved label text for checkbox 2: 'Monday'
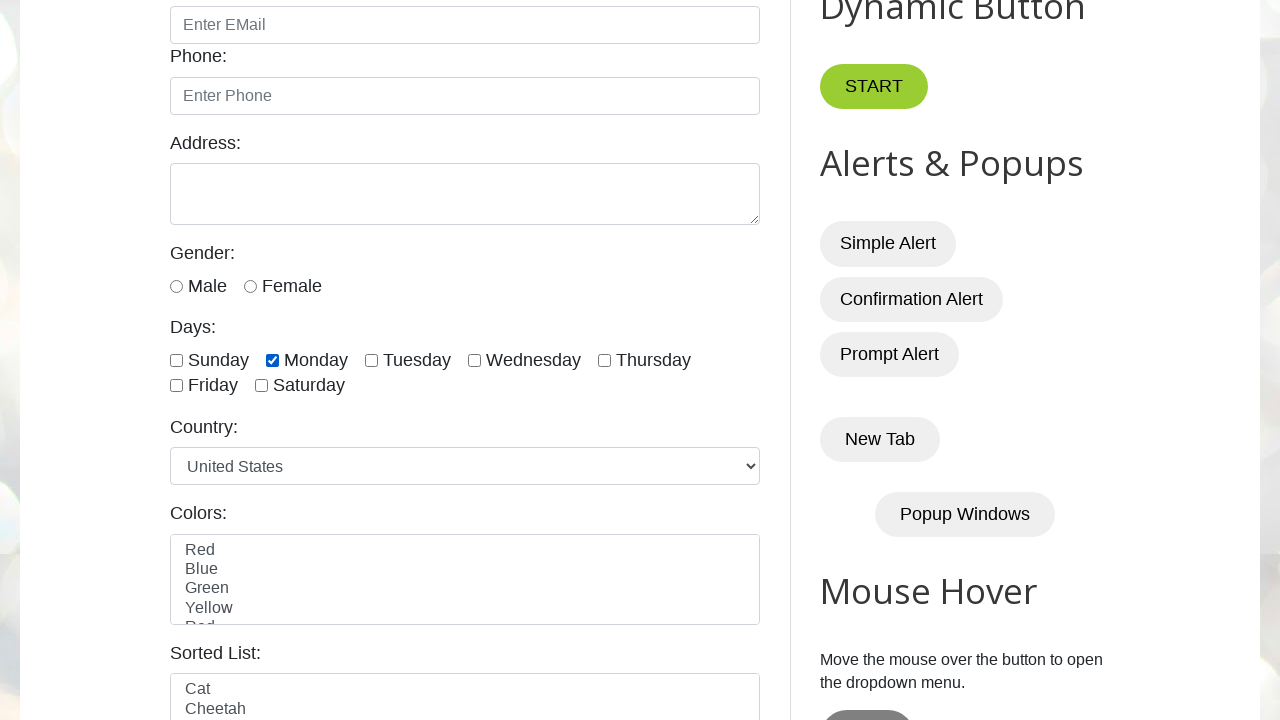

Clicked checkbox 3 at (372, 360) on input.form-check-input[type='checkbox'] >> nth=2
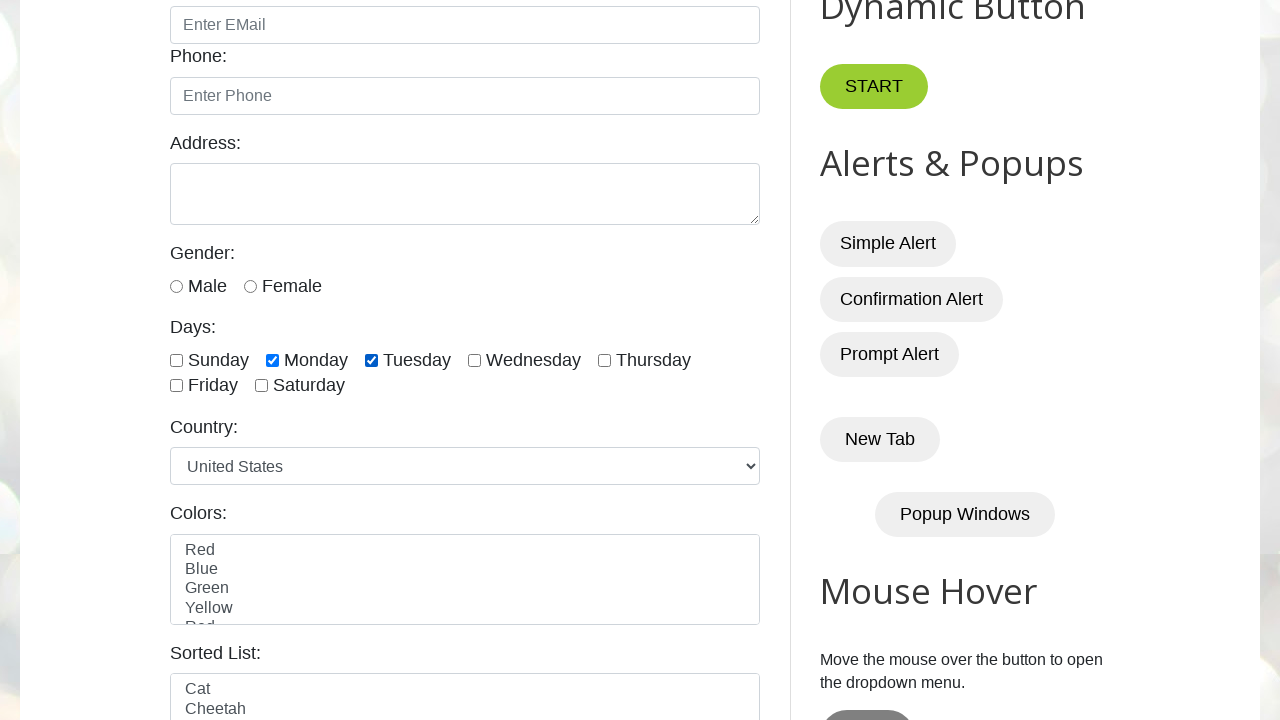

Retrieved label text for checkbox 3: 'Tuesday'
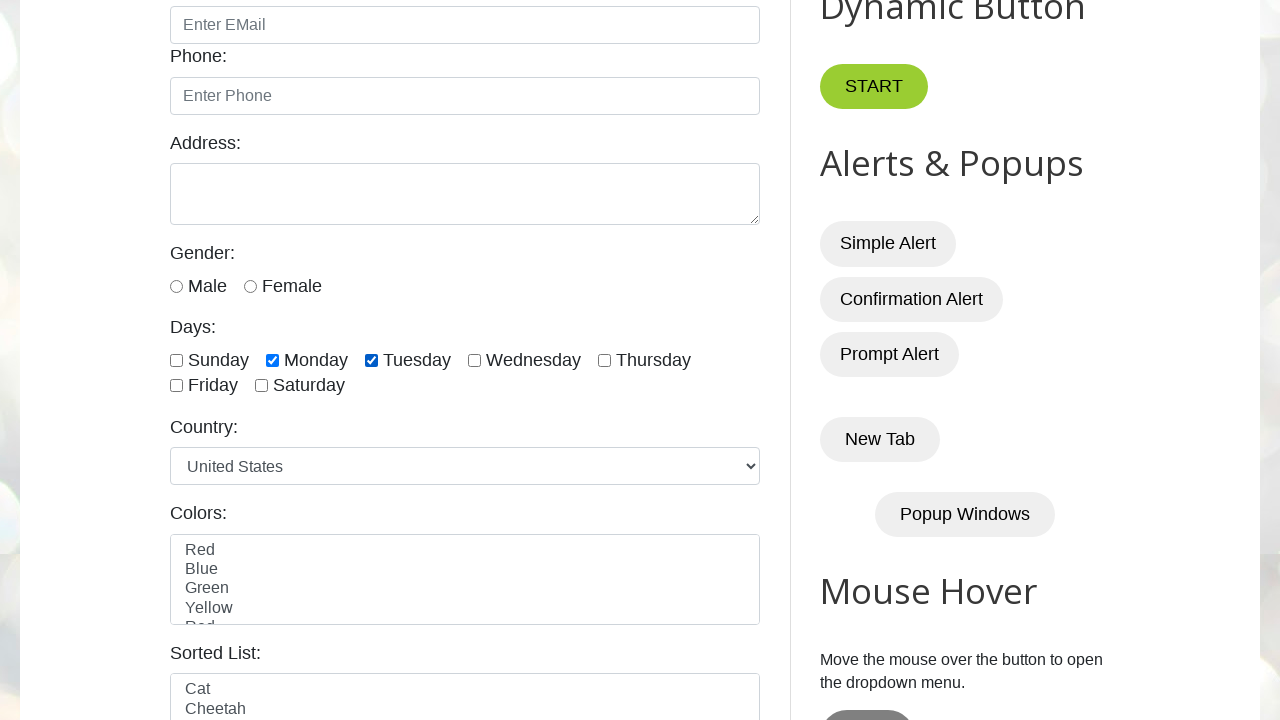

Clicked checkbox 4 at (474, 360) on input.form-check-input[type='checkbox'] >> nth=3
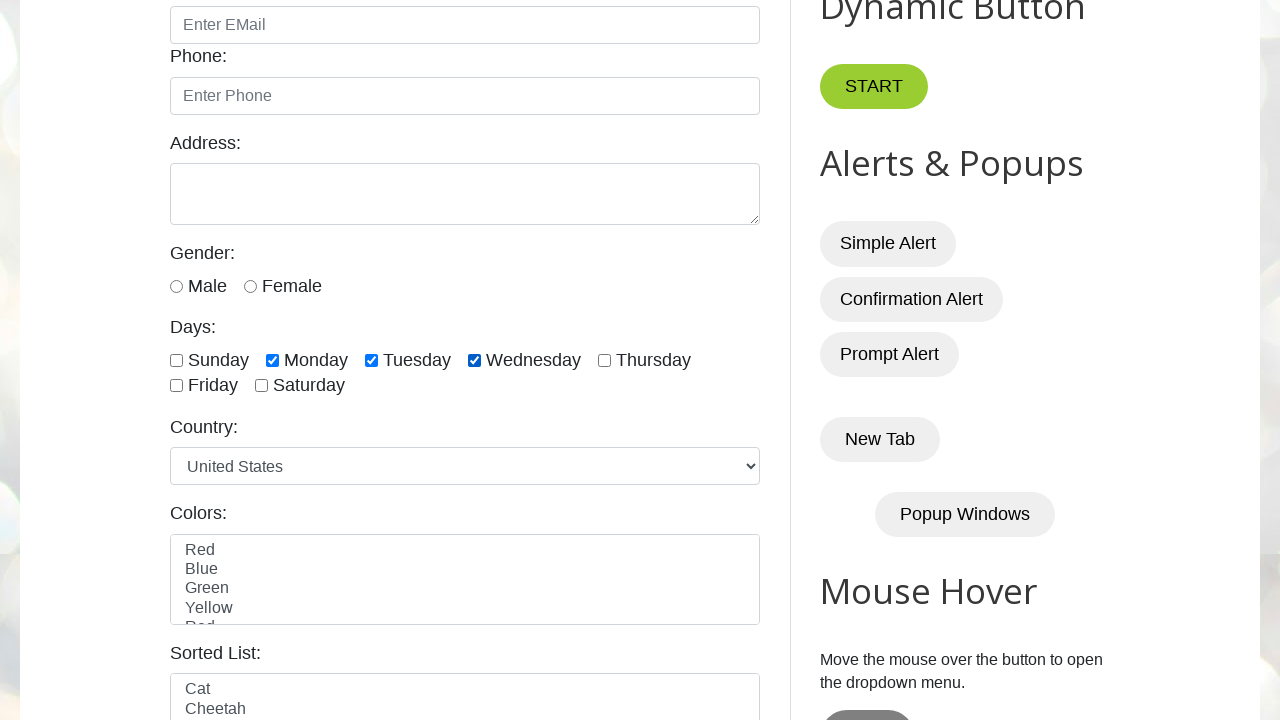

Retrieved label text for checkbox 4: 'Wednesday'
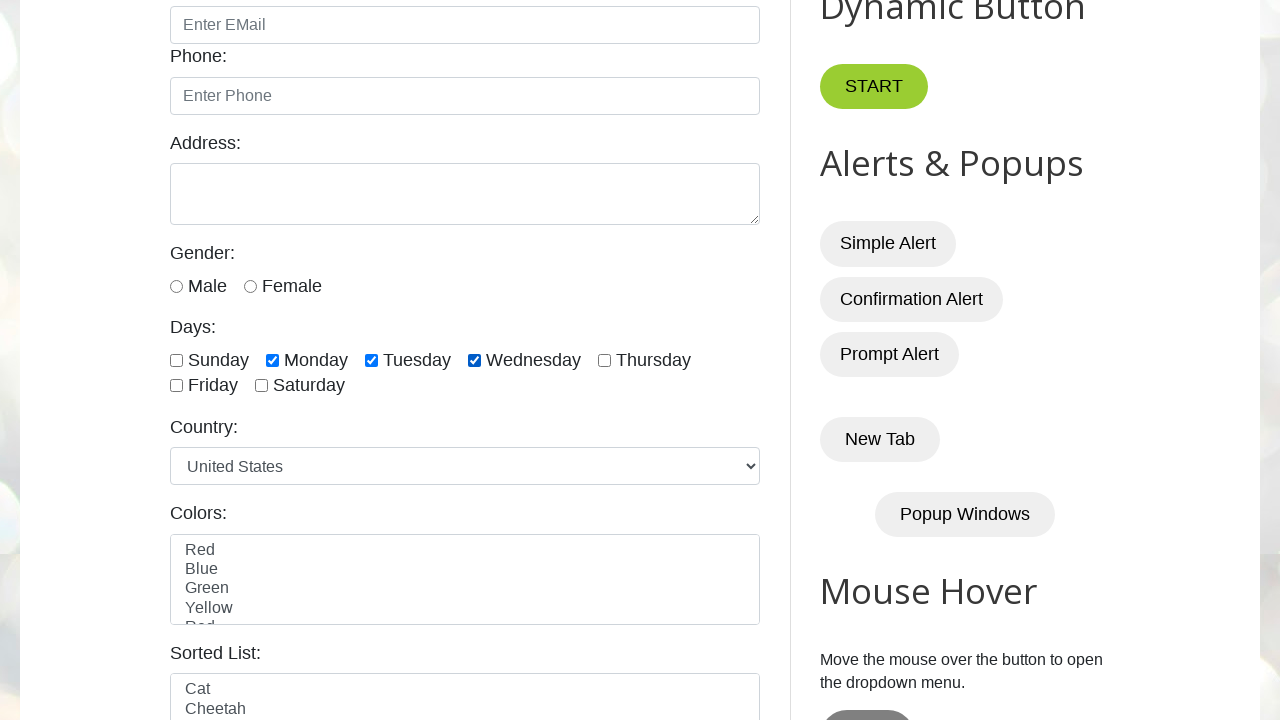

Clicked checkbox 5 at (604, 360) on input.form-check-input[type='checkbox'] >> nth=4
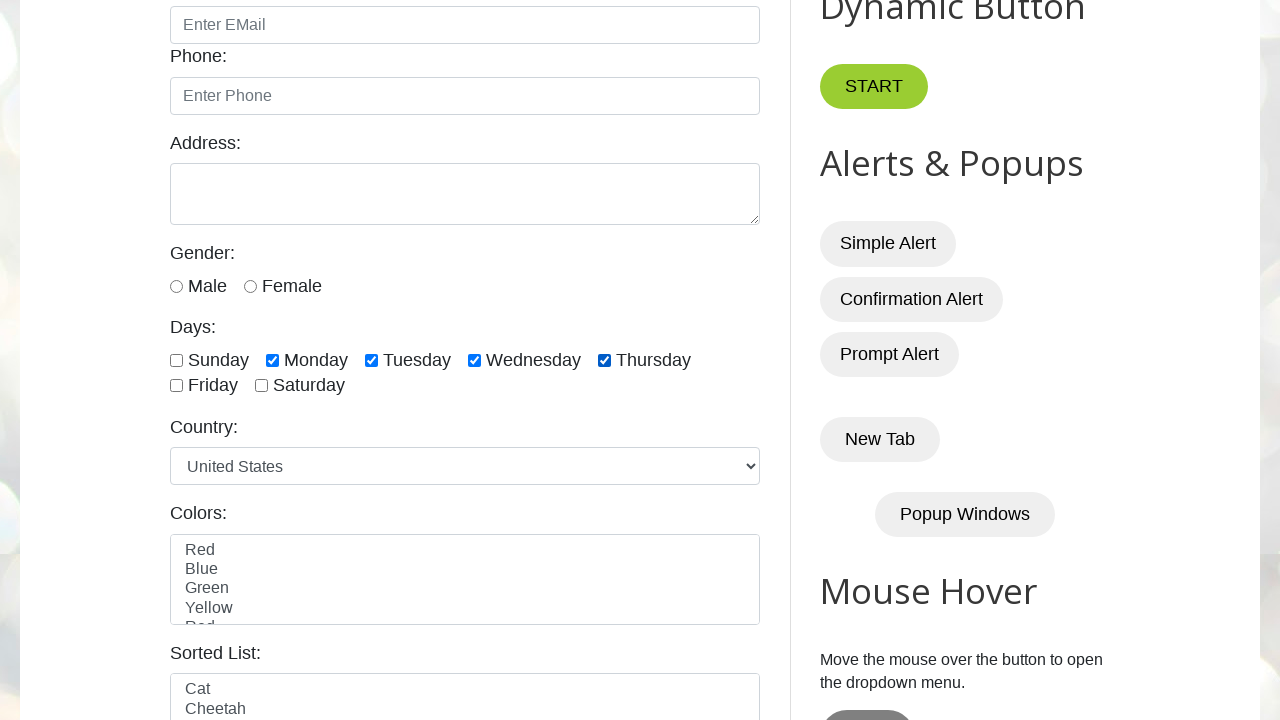

Retrieved label text for checkbox 5: 'Thursday'
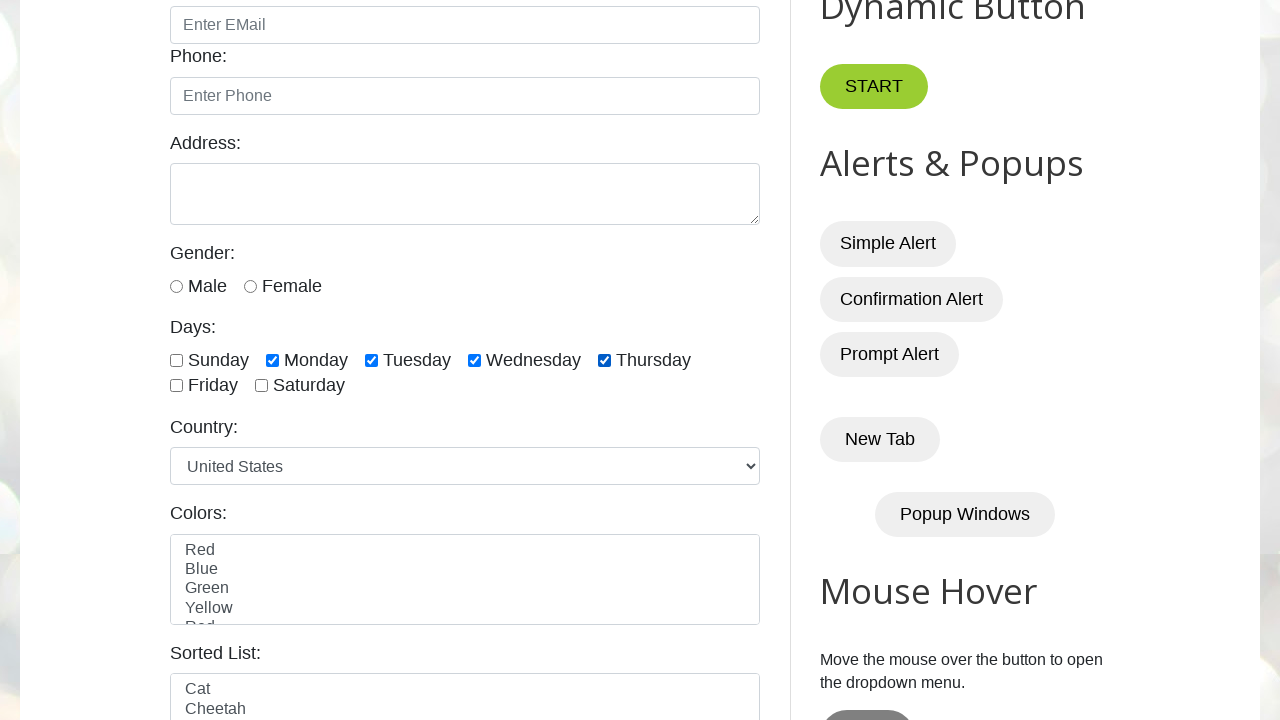

Clicked checkbox 6 at (176, 386) on input.form-check-input[type='checkbox'] >> nth=5
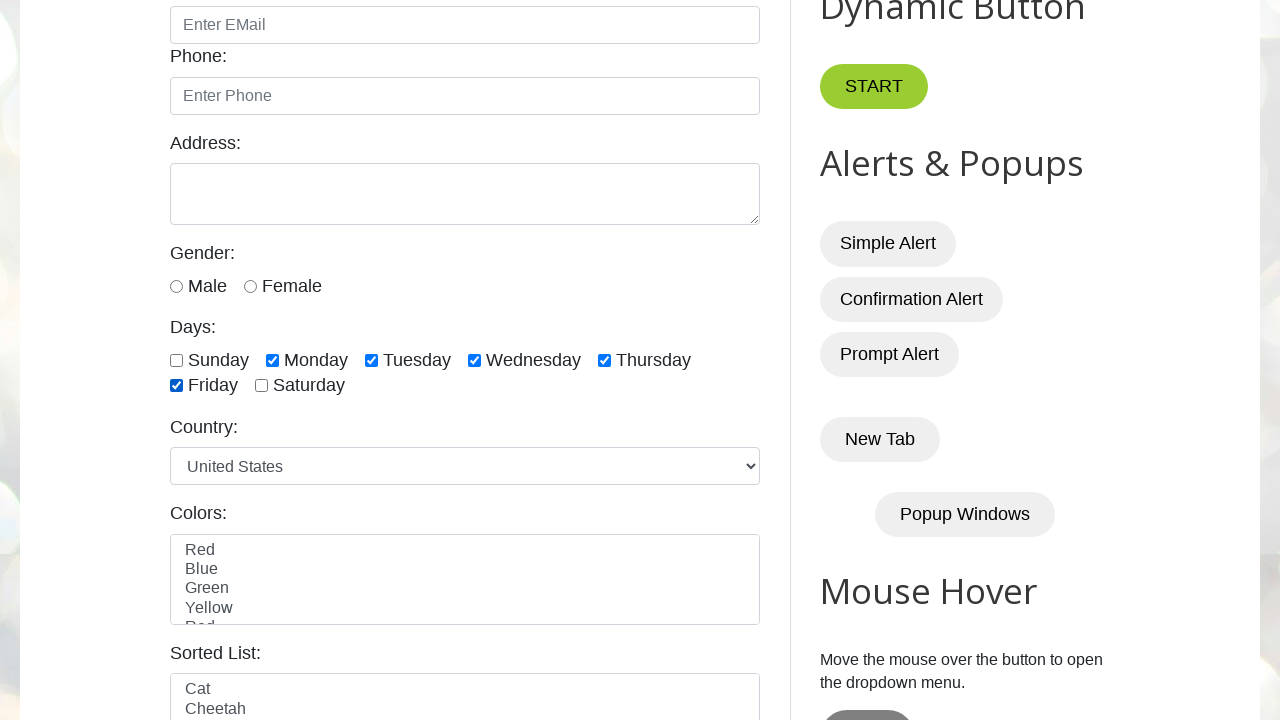

Retrieved label text for checkbox 6: 'Friday'
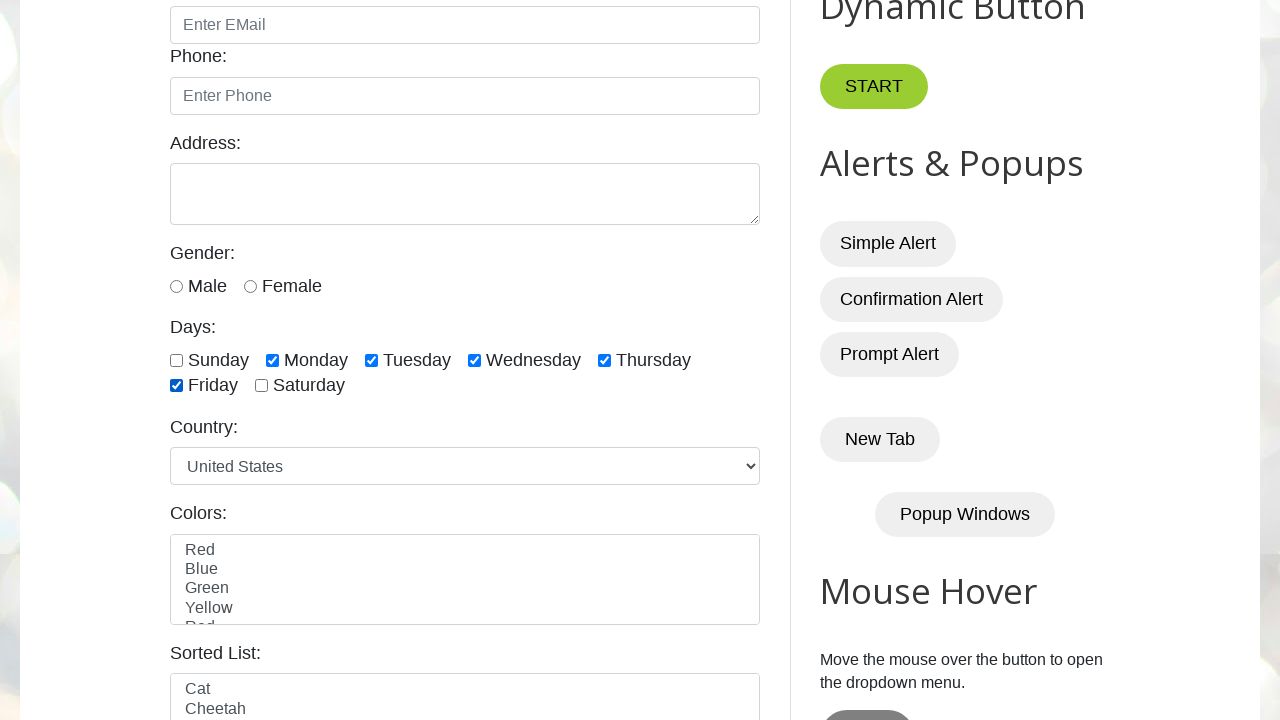

Clicked checkbox 7 at (262, 386) on input.form-check-input[type='checkbox'] >> nth=6
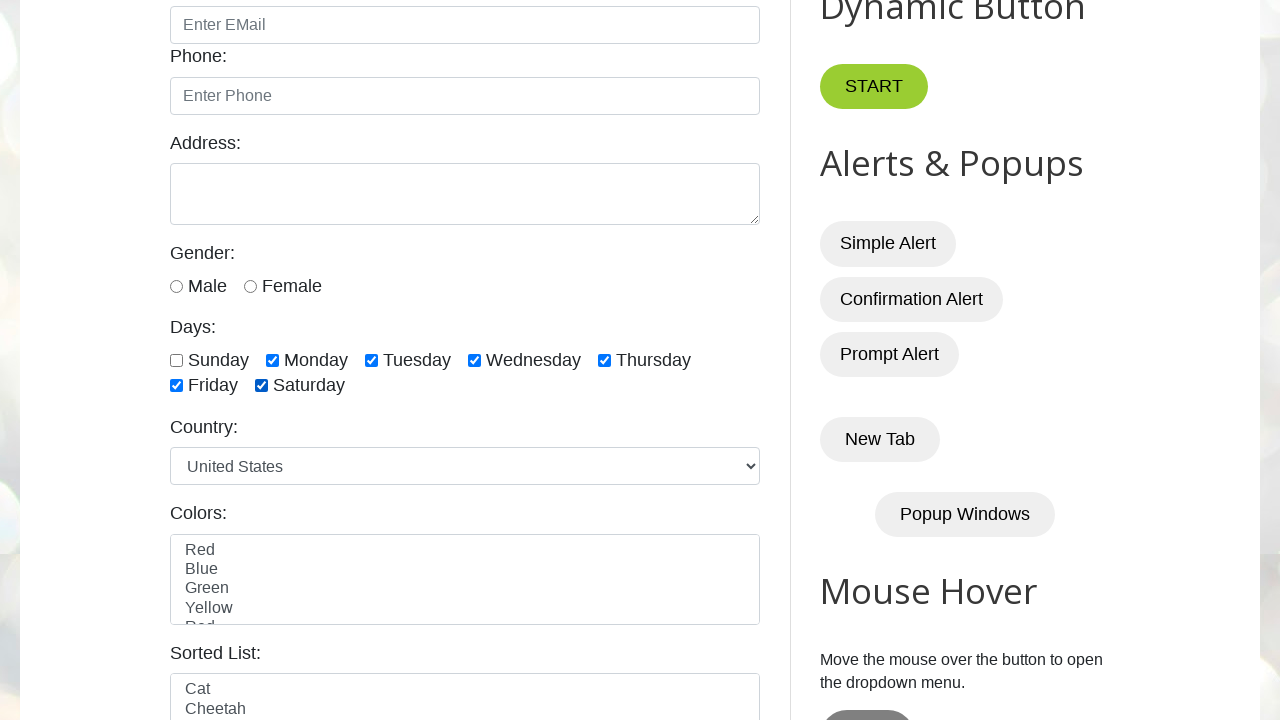

Retrieved label text for checkbox 7: 'Saturday'
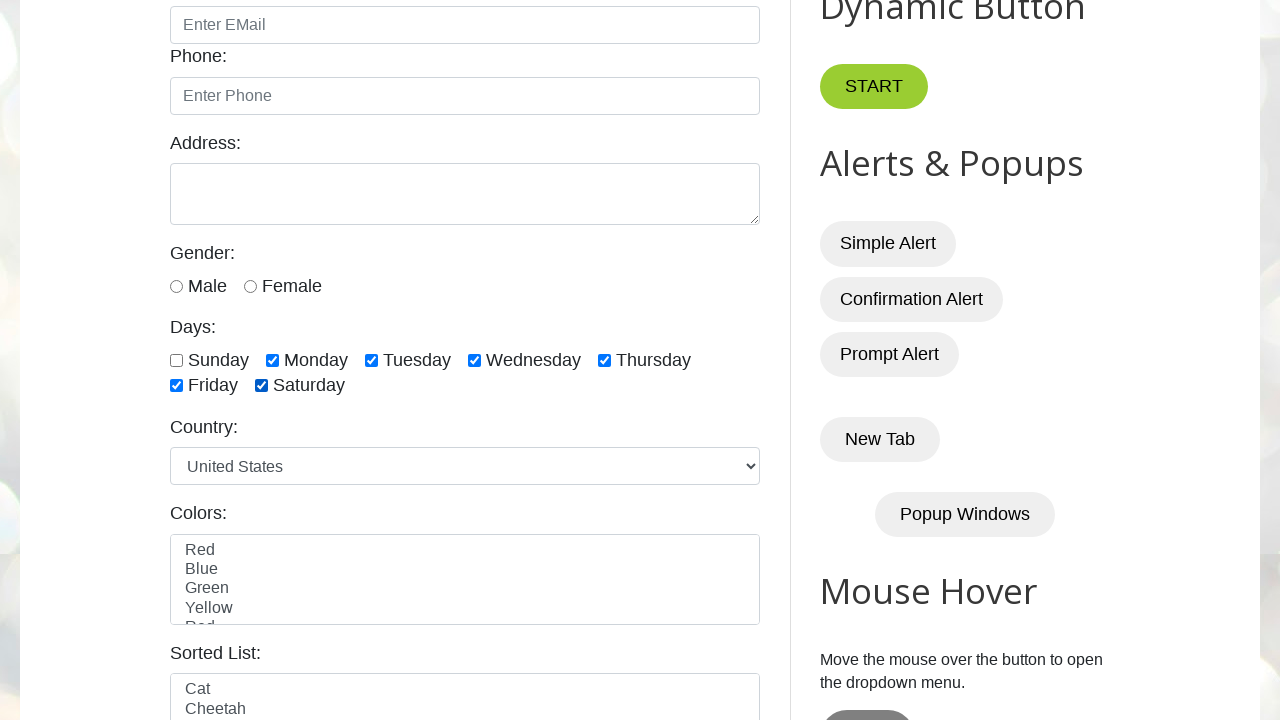

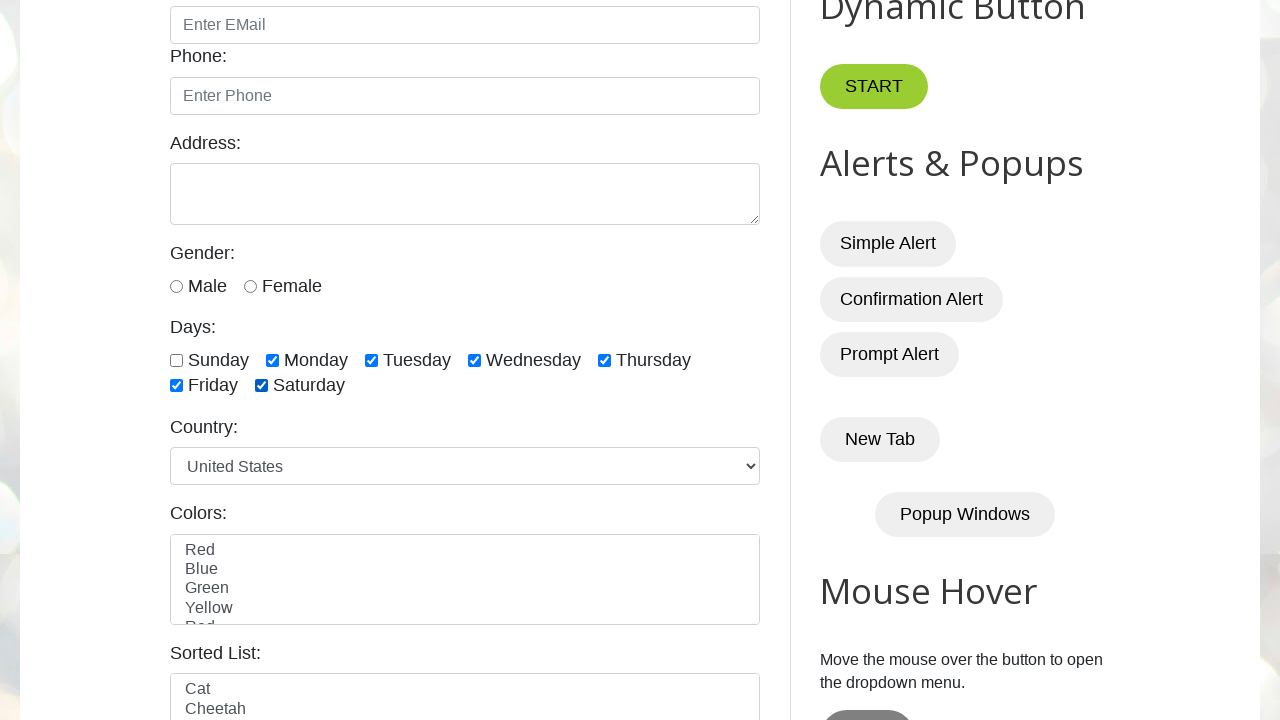